Tests the Automation Exercise website by verifying that there are exactly 3 category elements and displays their text content

Starting URL: https://www.automationexercise.com/

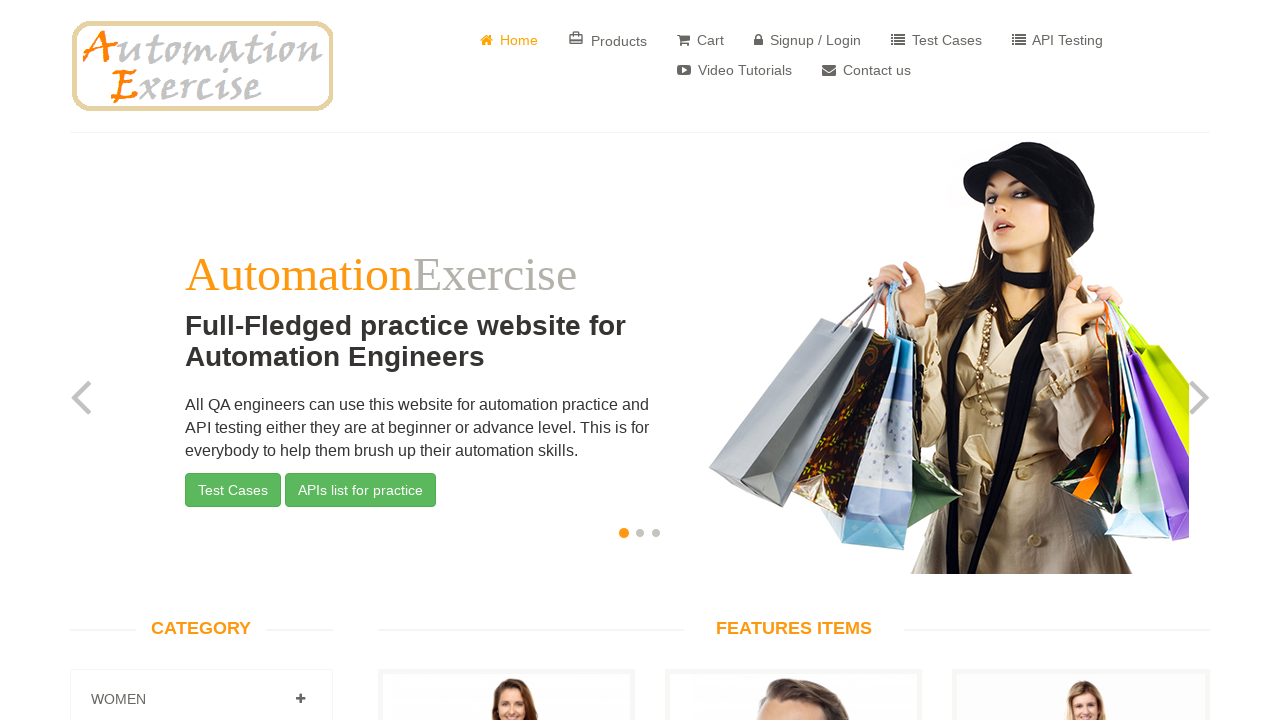

Located all category heading elements with class '.panel-heading'
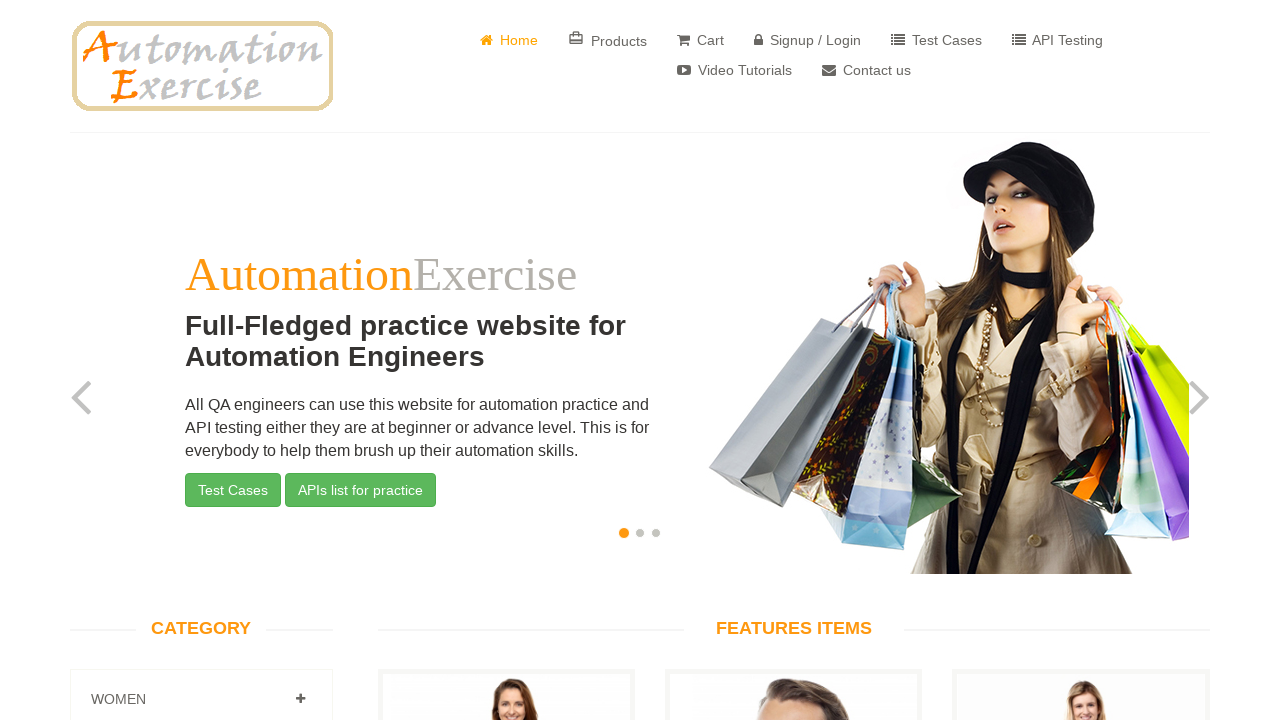

Verified exactly 3 category elements found
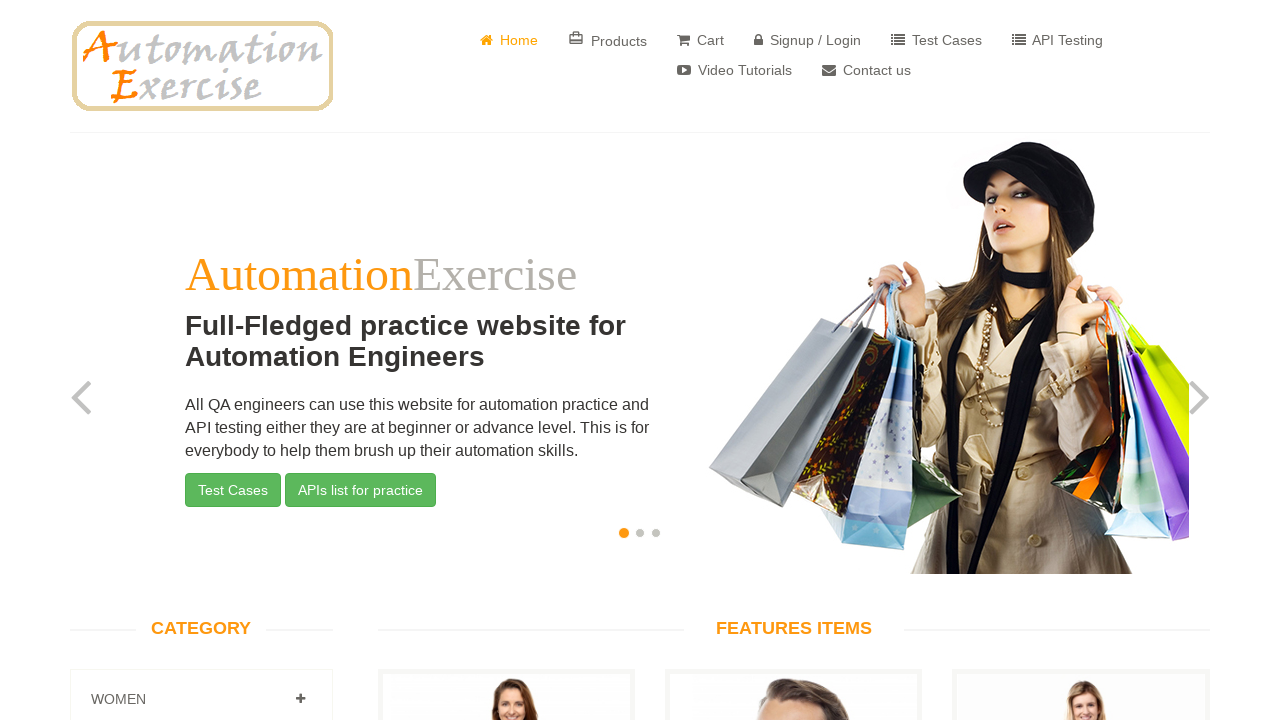

Retrieved text content from category element: '
									
										
											
											Women
										
									
								'
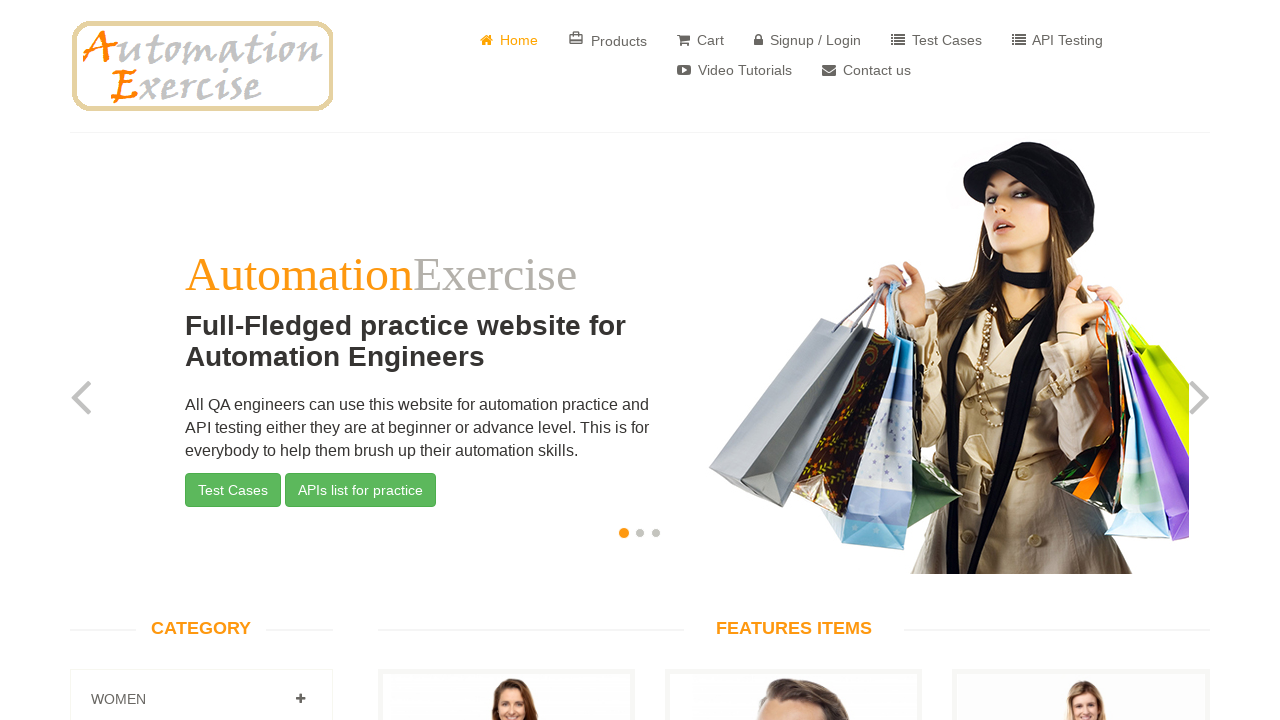

Retrieved text content from category element: '
									
										
											
											Men
										
									
								'
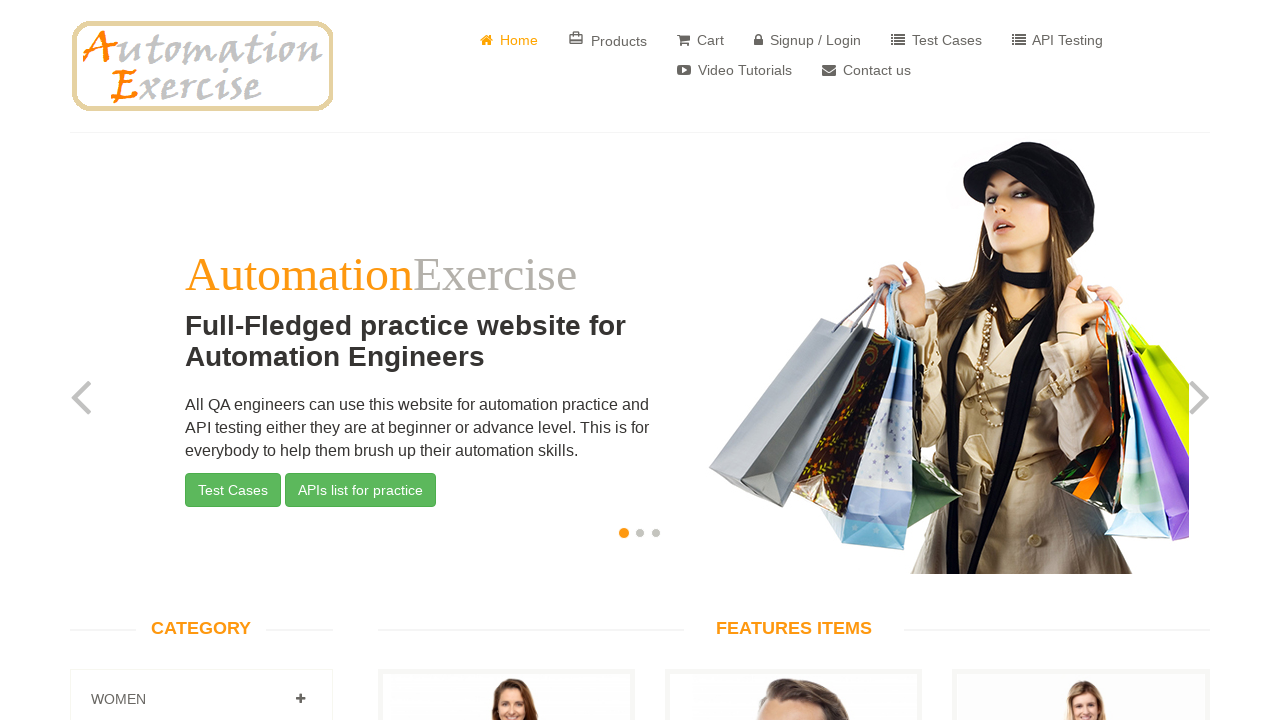

Retrieved text content from category element: '
									
										
											
											Kids
										
									
								'
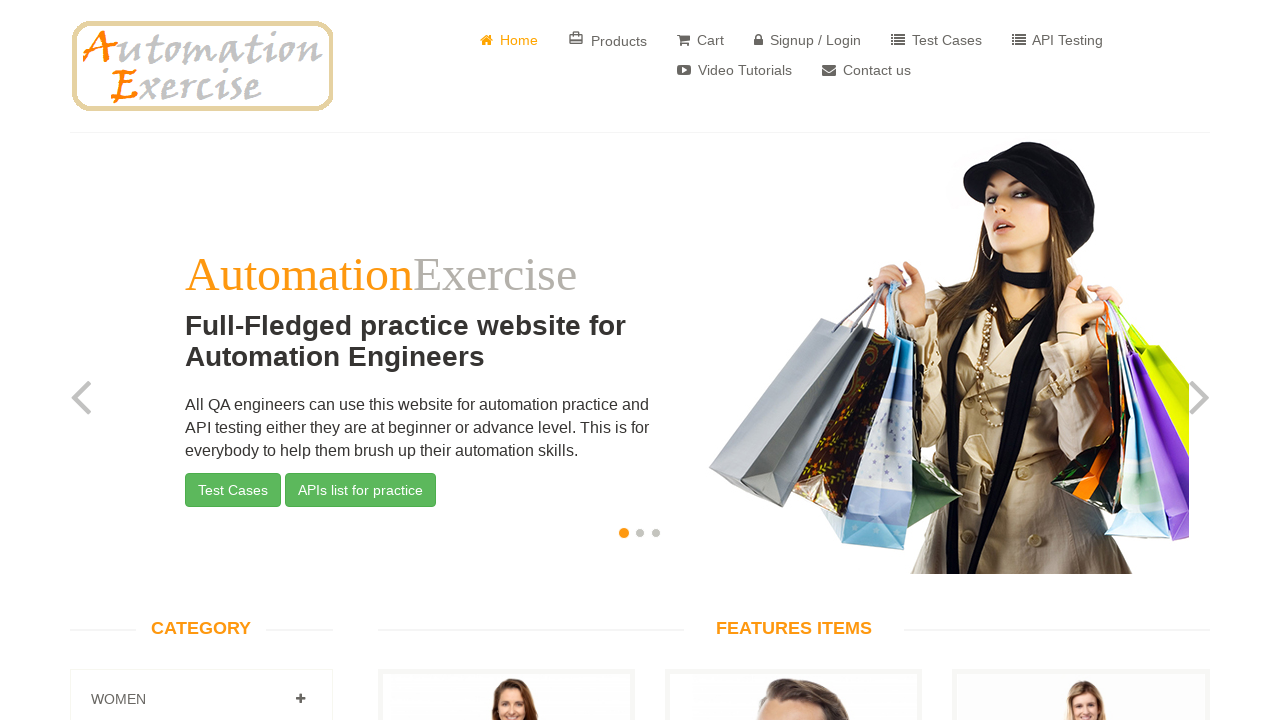

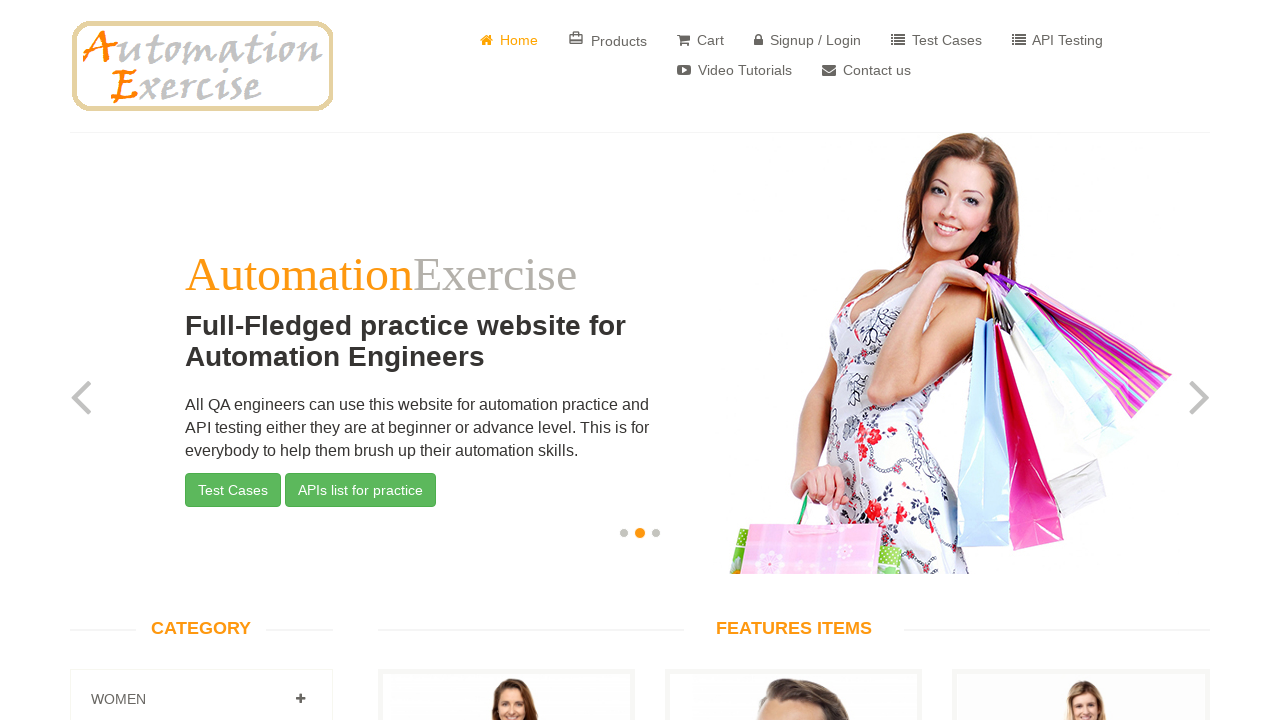